Tests the validation form with an empty input and verifies the validation message shows "Invalid Value"

Starting URL: https://testpages.eviltester.com/styled/apps/7charval/simple7charvalidation.html

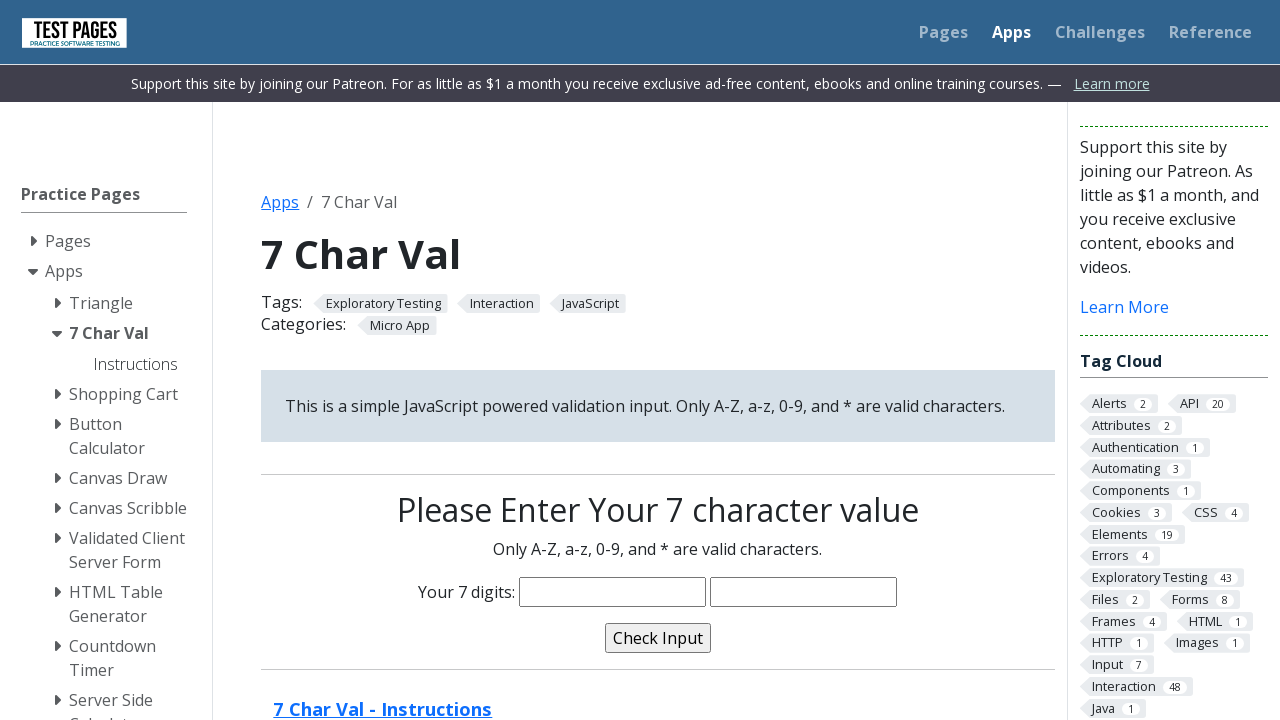

Navigated to 7 character validation form
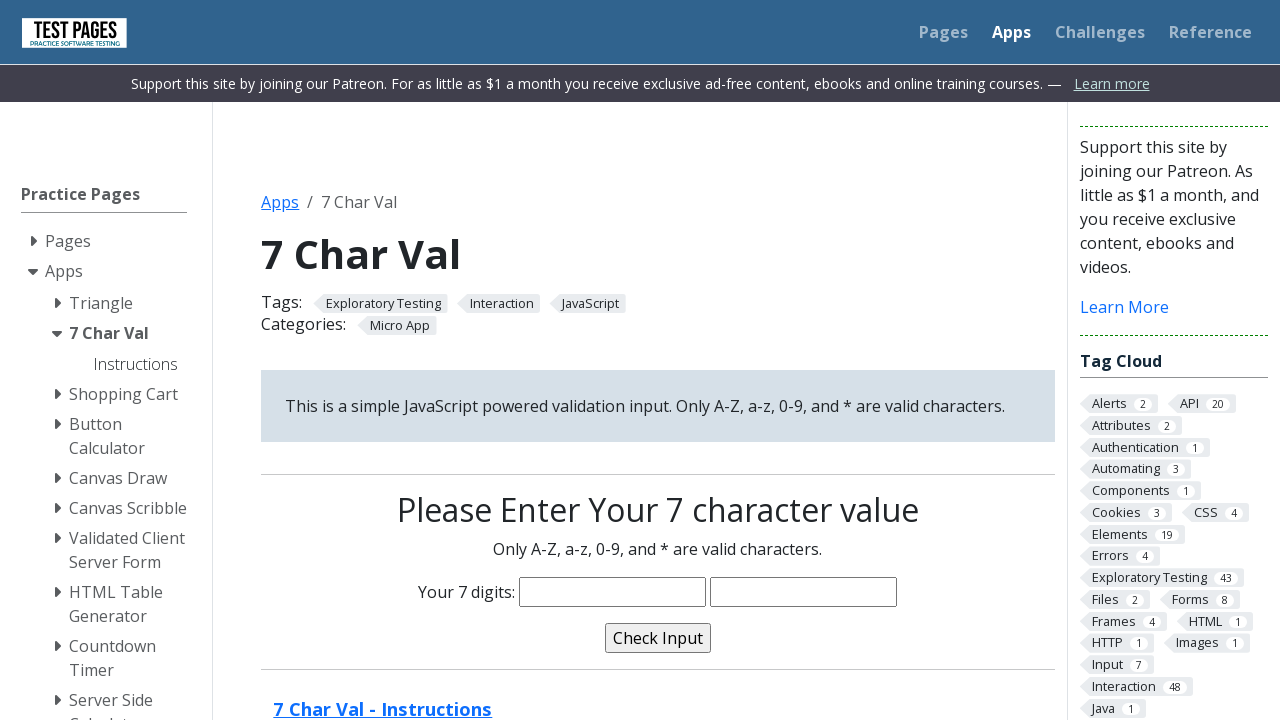

Cleared input field leaving it empty on input[name='characters']
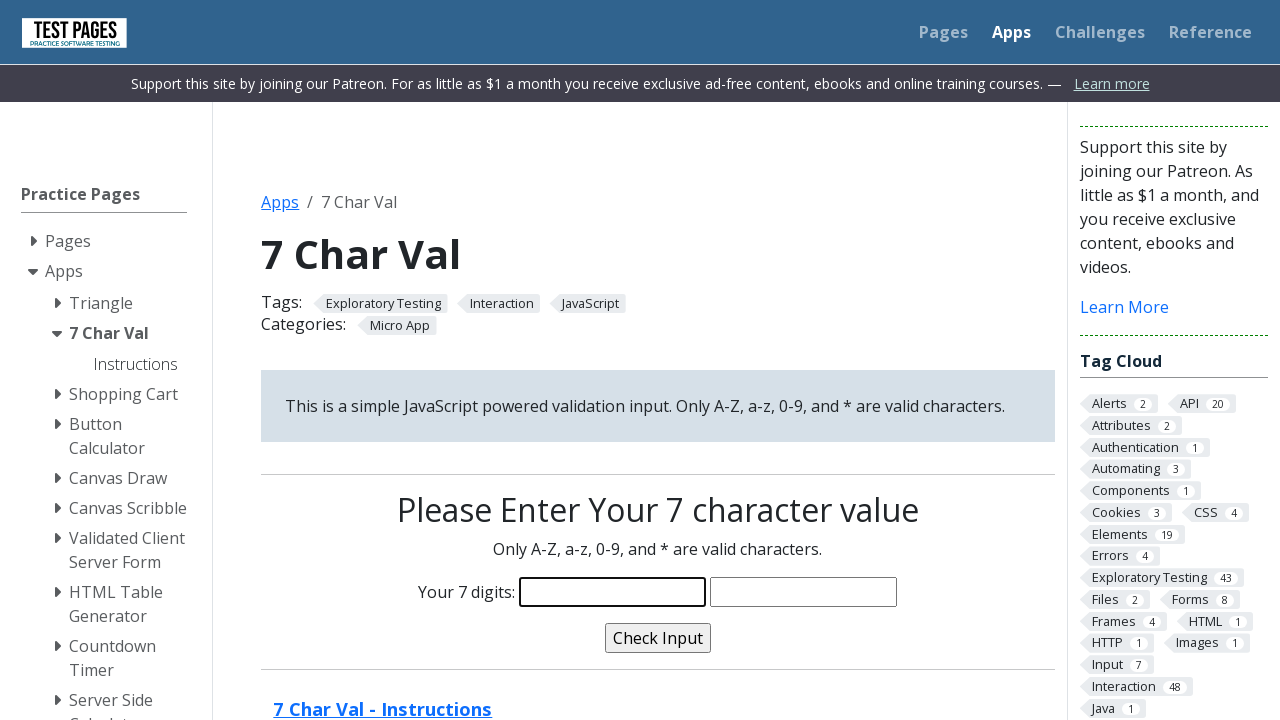

Clicked validate button at (658, 638) on input[name='validate']
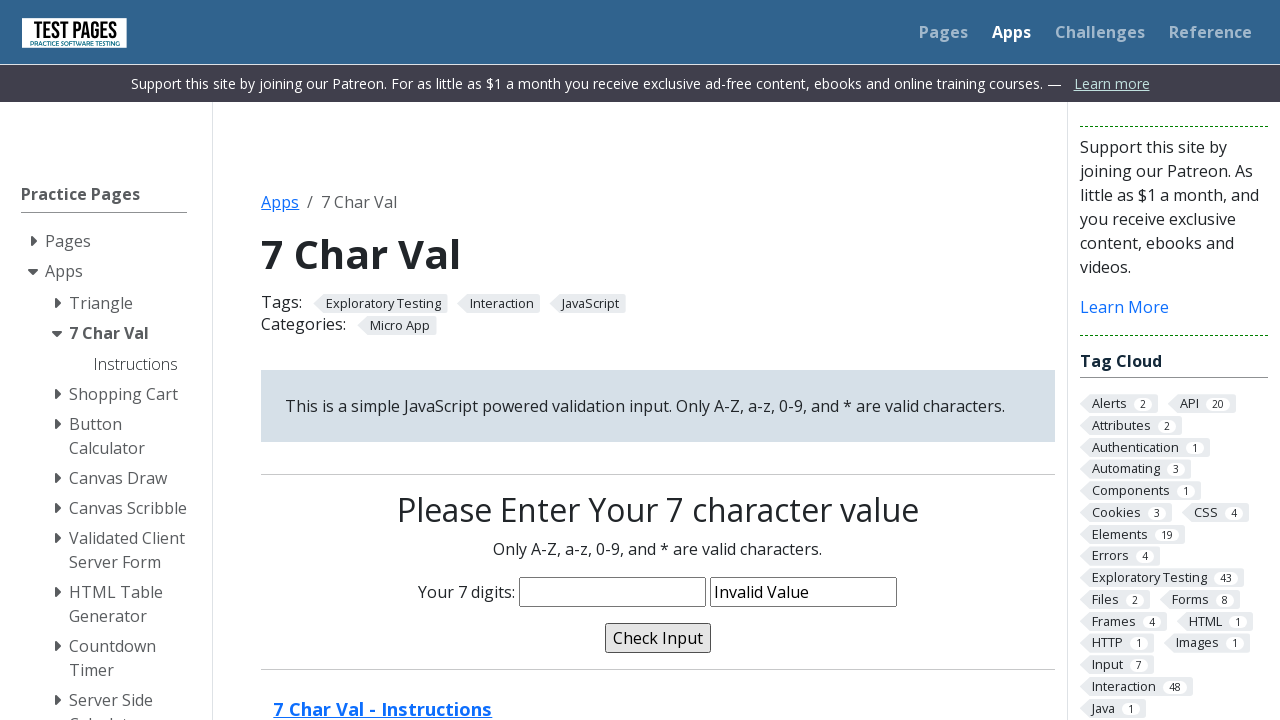

Validation message field appeared
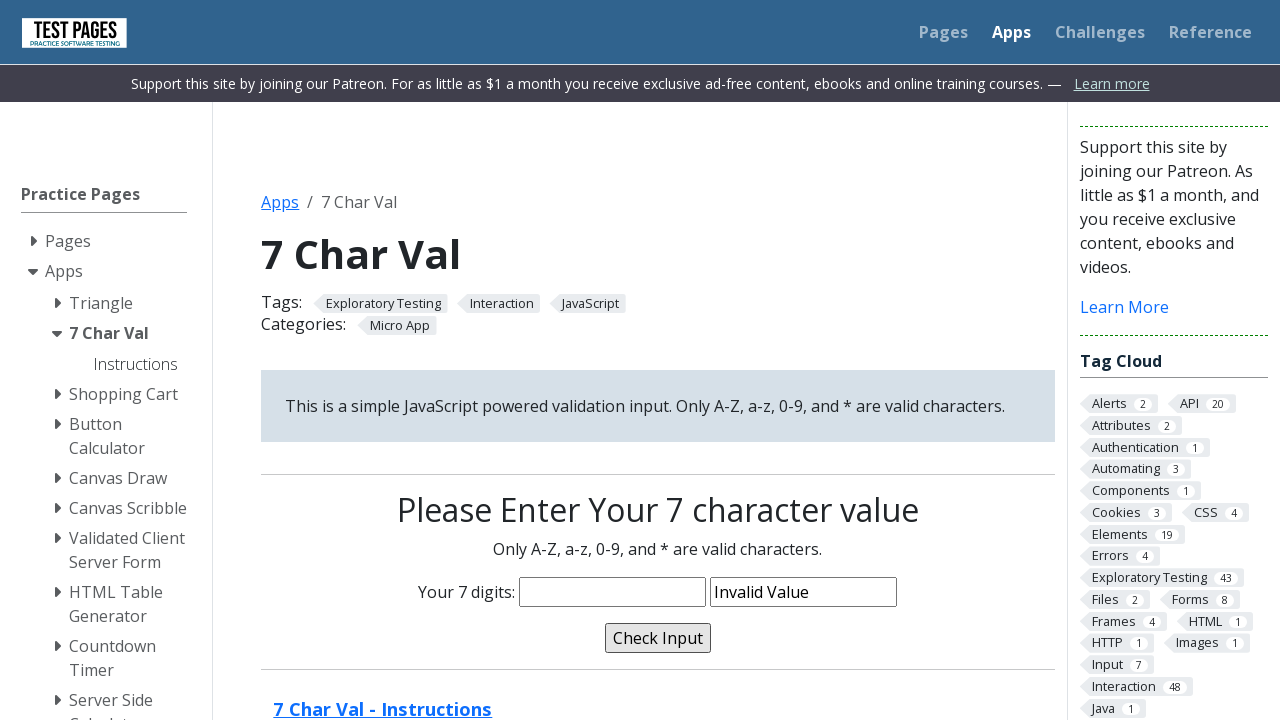

Verified validation message shows 'Invalid Value'
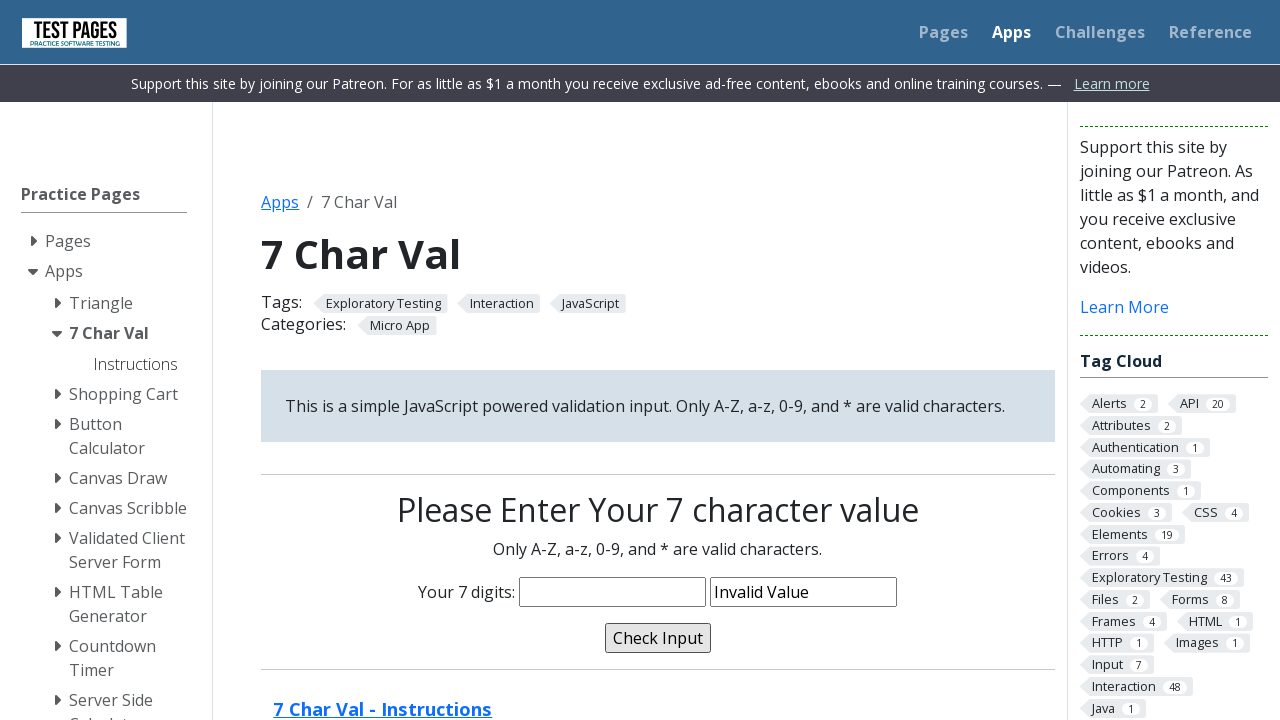

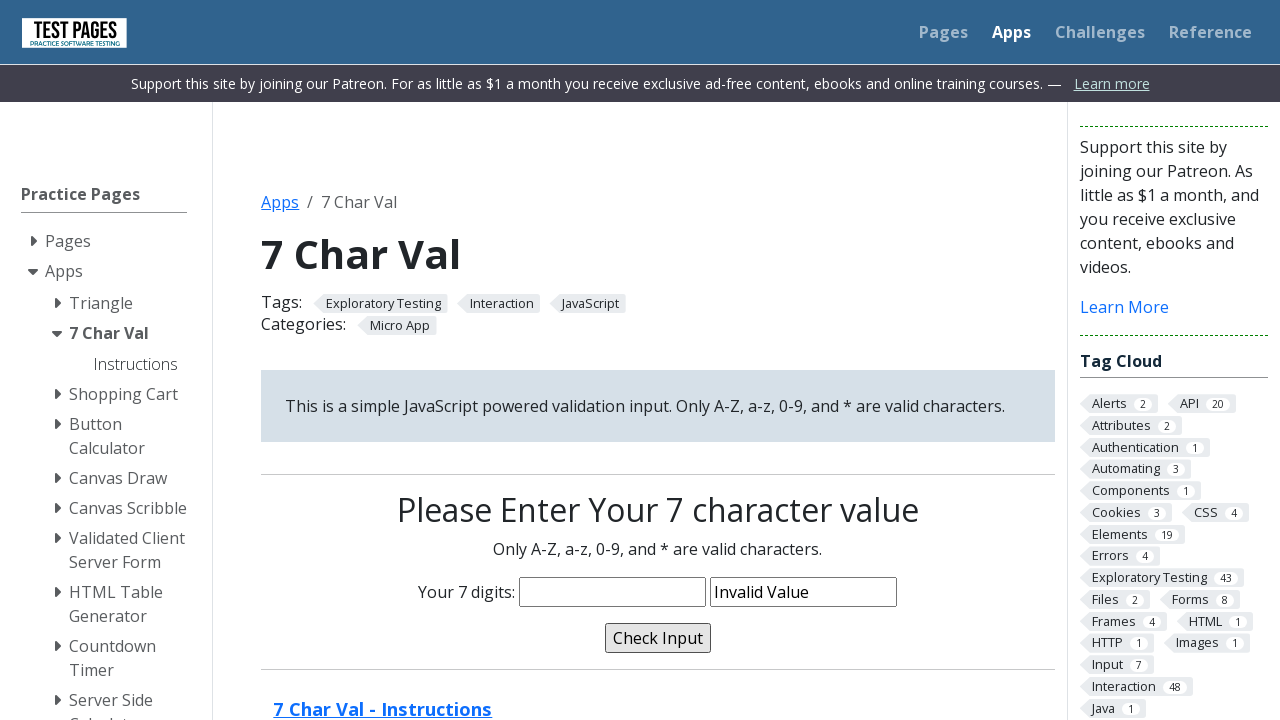